Tests Qwant search functionality by entering a search query and submitting the form

Starting URL: https://www.qwant.com/

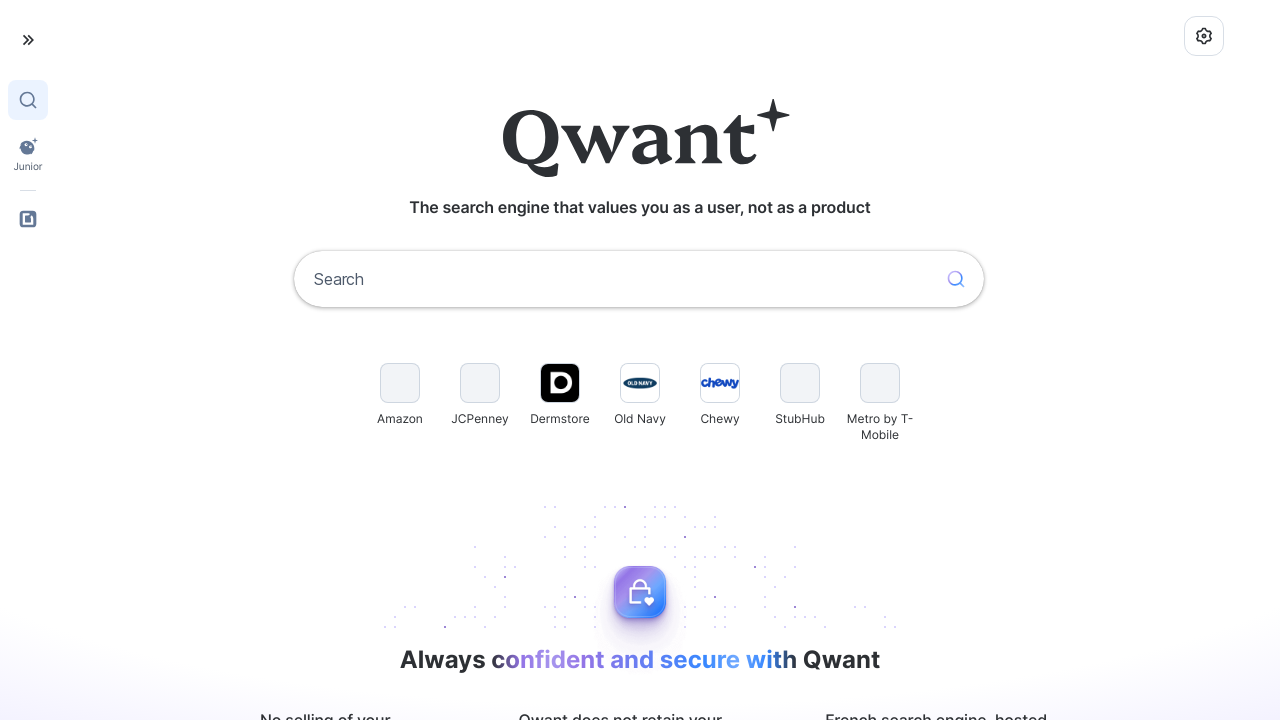

Filled search input with 'coders lab' on input[name='q']
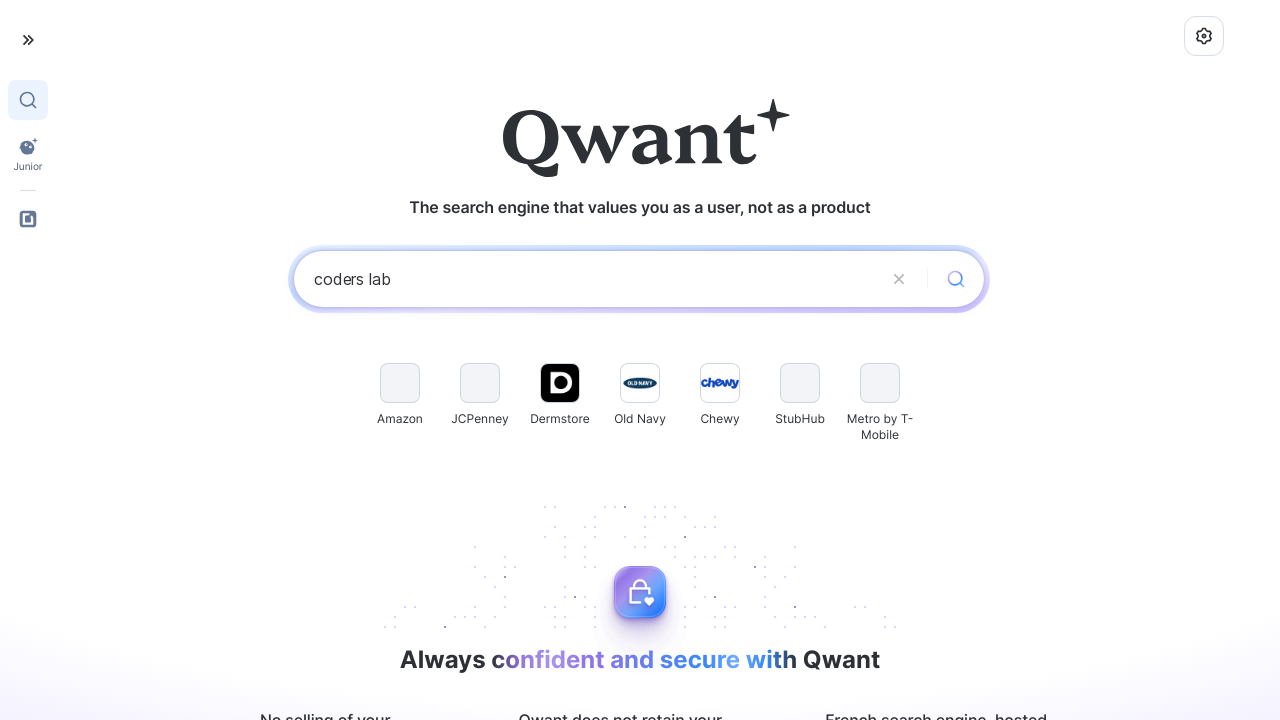

Pressed Enter to submit the search form on input[name='q']
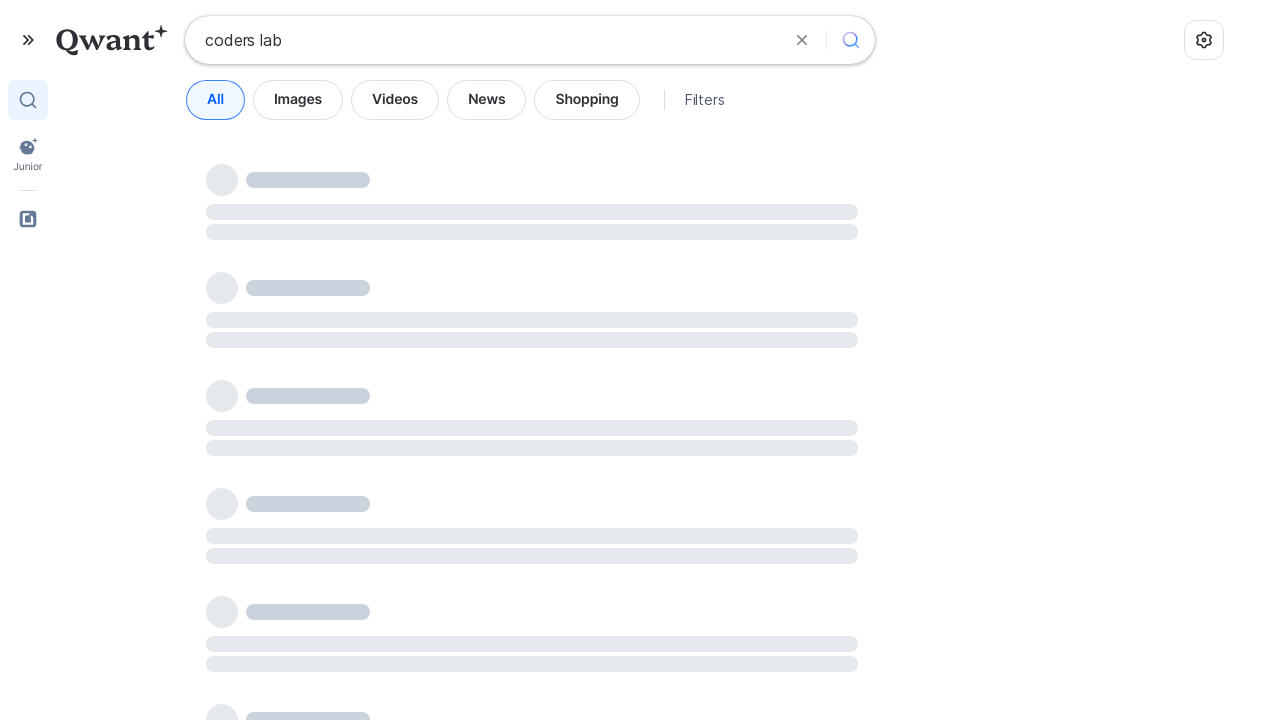

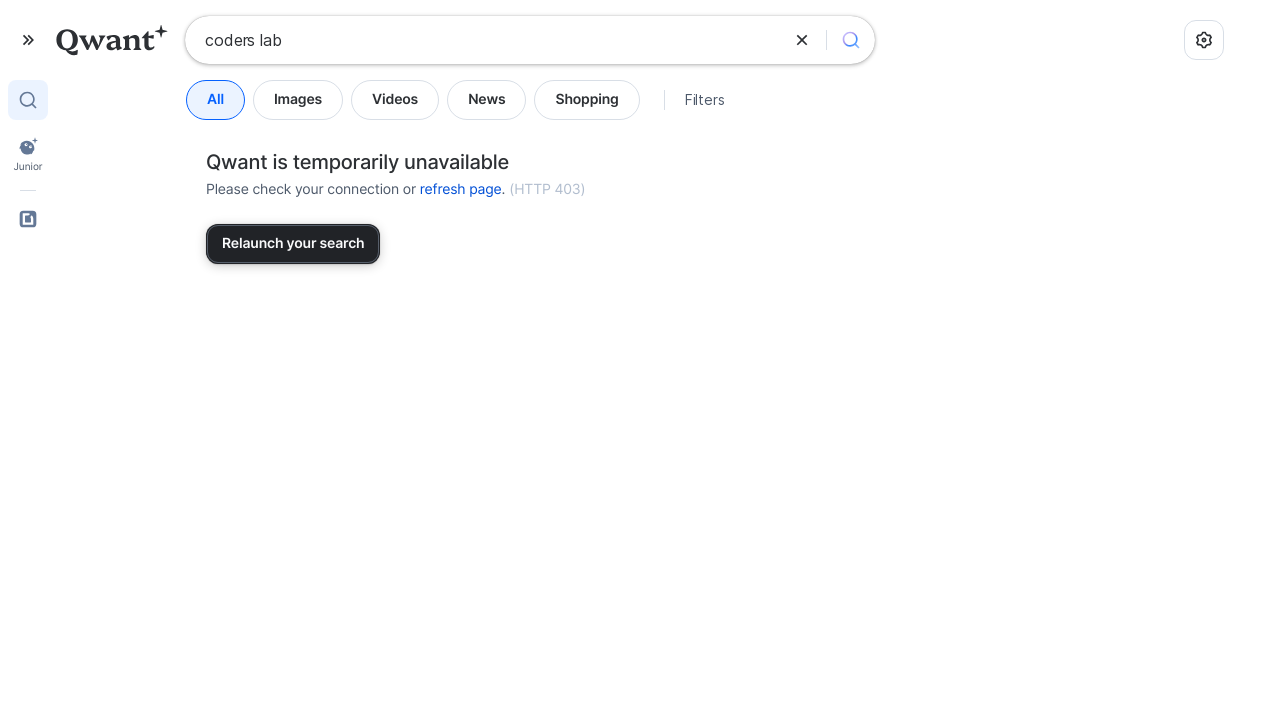